Tests that clicking a link opens a new tab and navigates to the expected URL, then verifies the banner image is displayed on the new page

Starting URL: https://demoqa.com/links

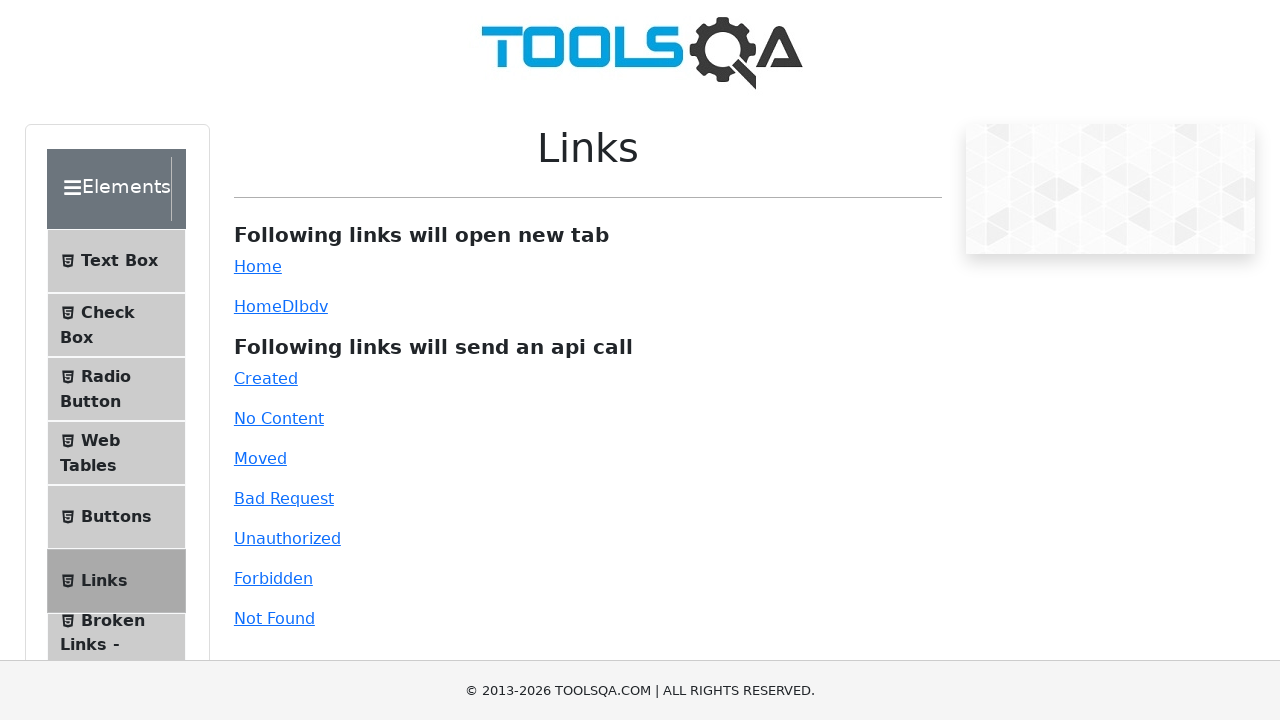

Clicked simple link to open new tab at (258, 266) on #simpleLink
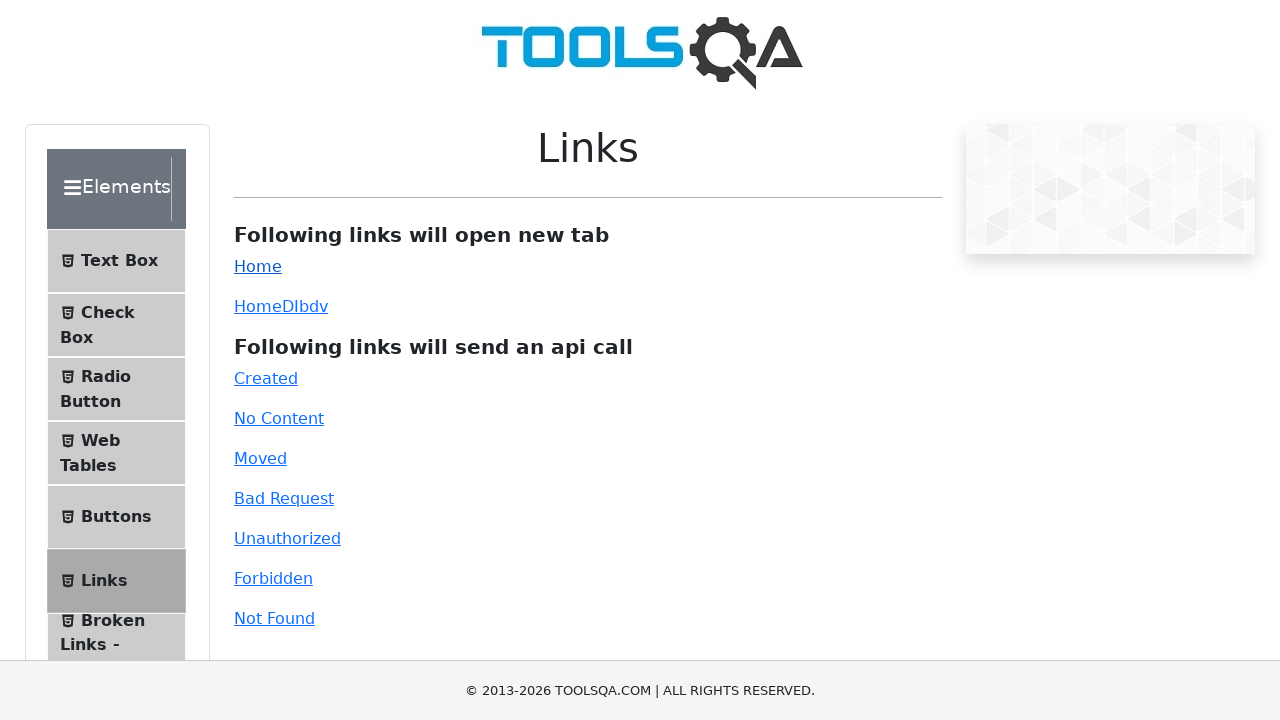

Switched to newly opened page
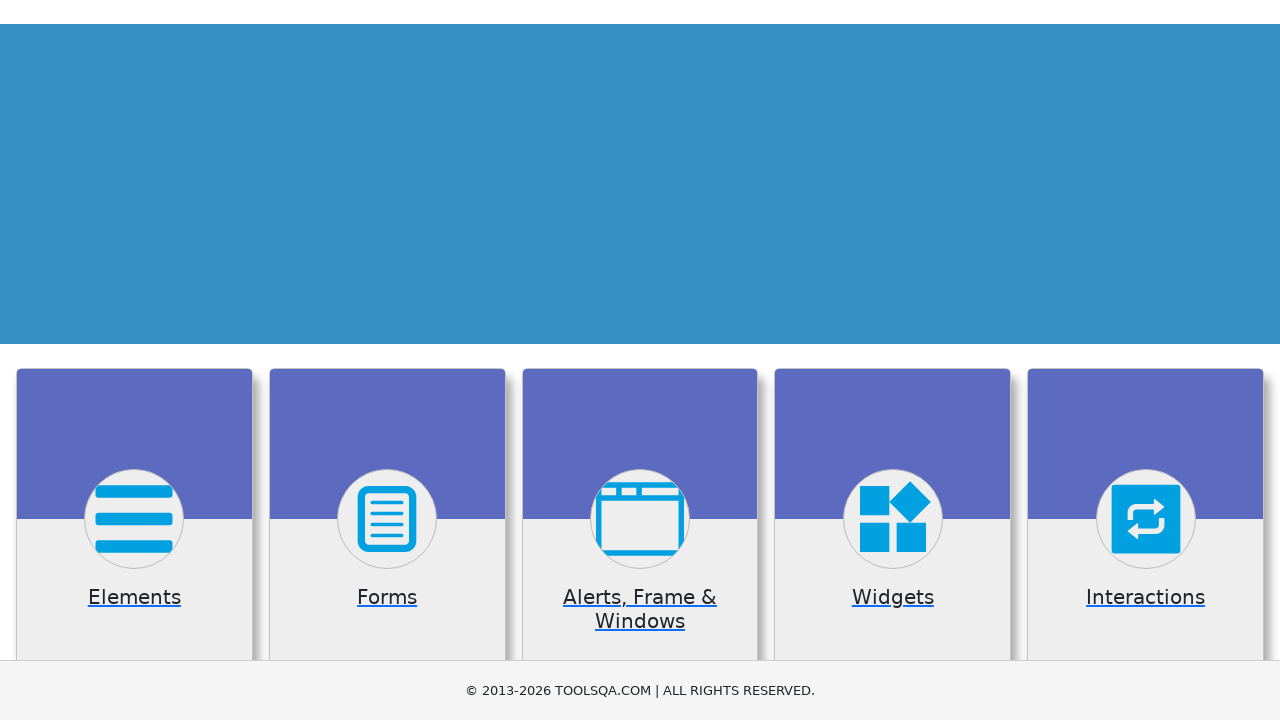

Banner image loaded on new page
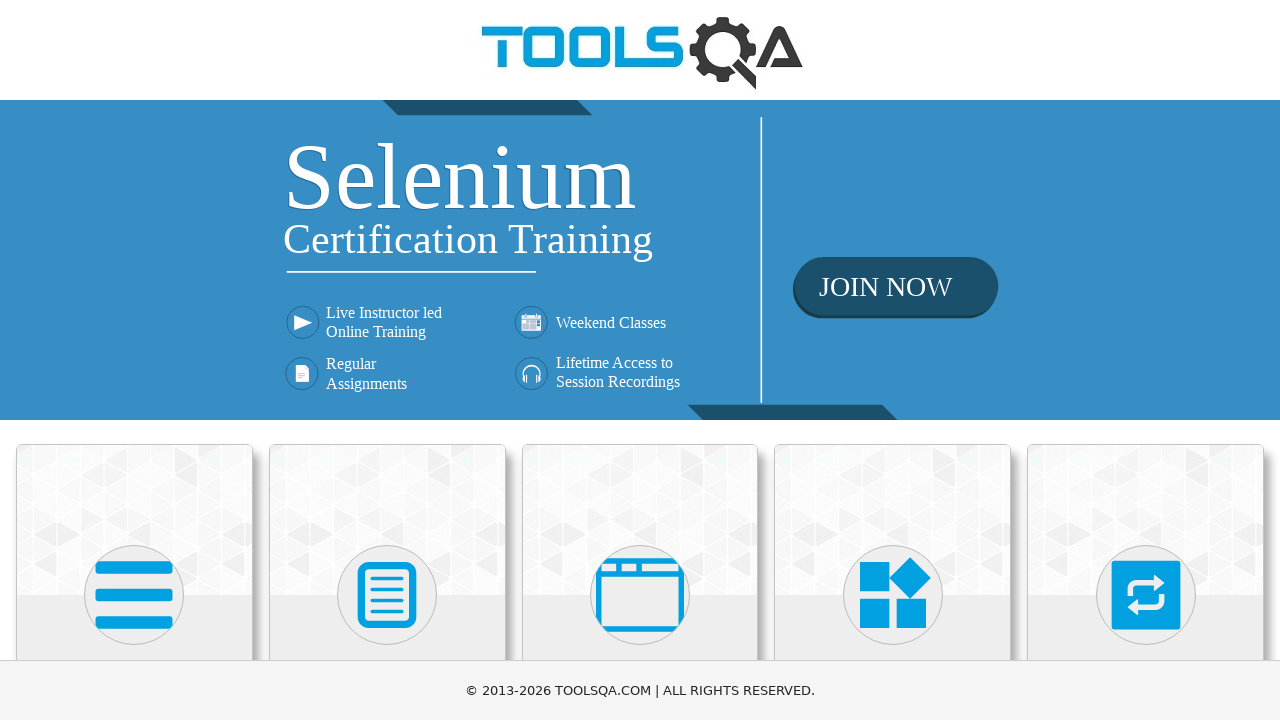

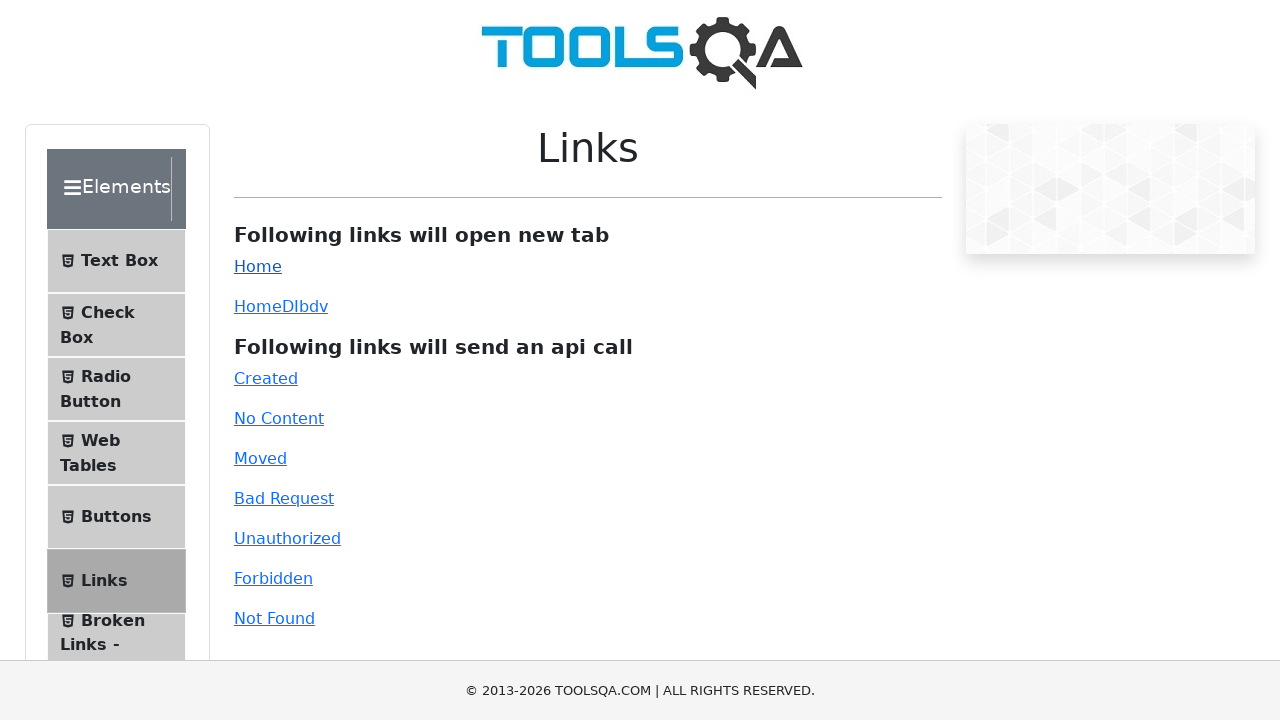